Tests a multi-selection dropdown combo tree by clicking to open it, iterating through dropdown elements, and selecting items up to "choice 6"

Starting URL: https://www.jqueryscript.net/demo/Drop-Down-Combo-Tree/

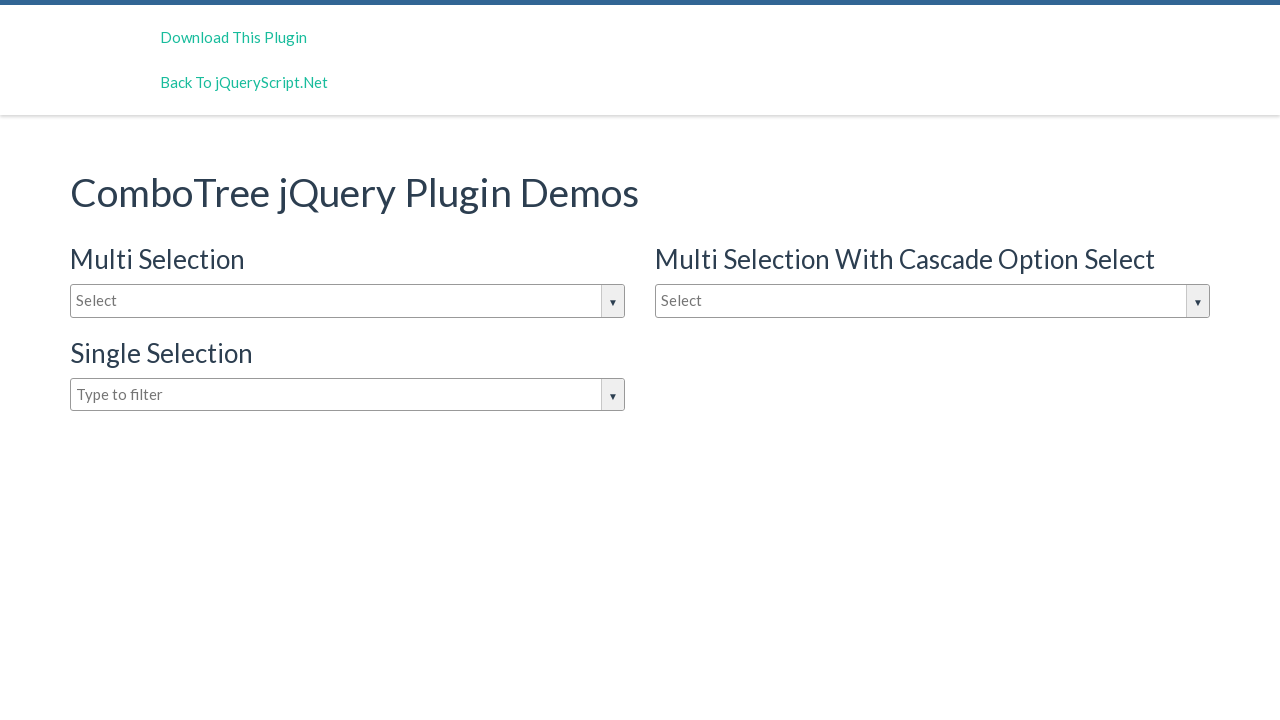

Clicked the input box to open the dropdown combo tree at (348, 301) on input#justAnInputBox
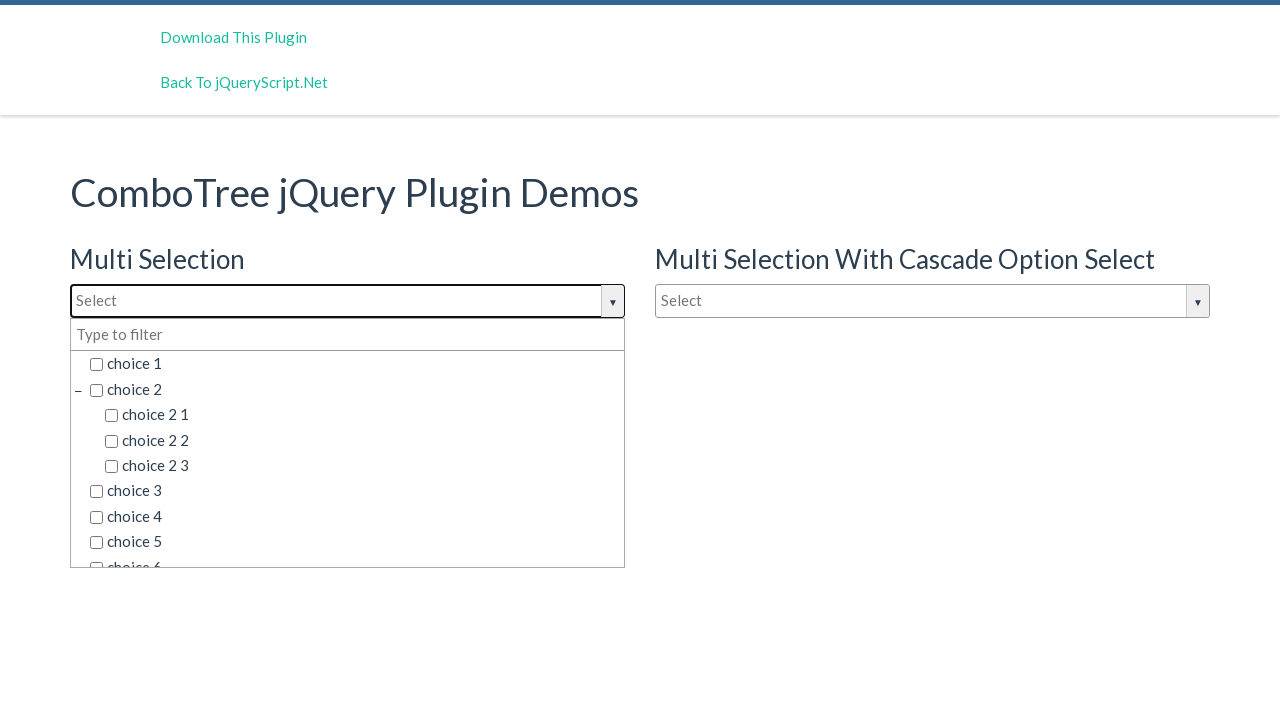

Located all dropdown combo tree items
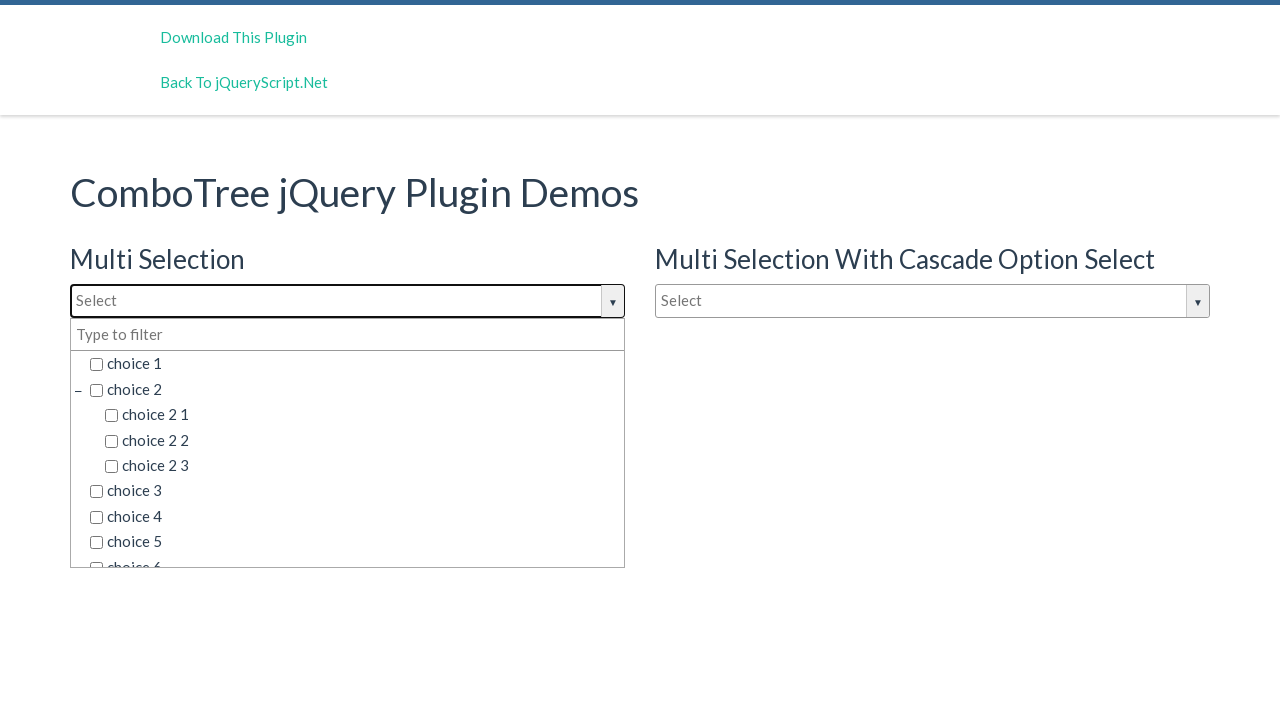

Clicked dropdown item: choice 1 at (355, 364) on span.comboTreeItemTitle >> nth=0
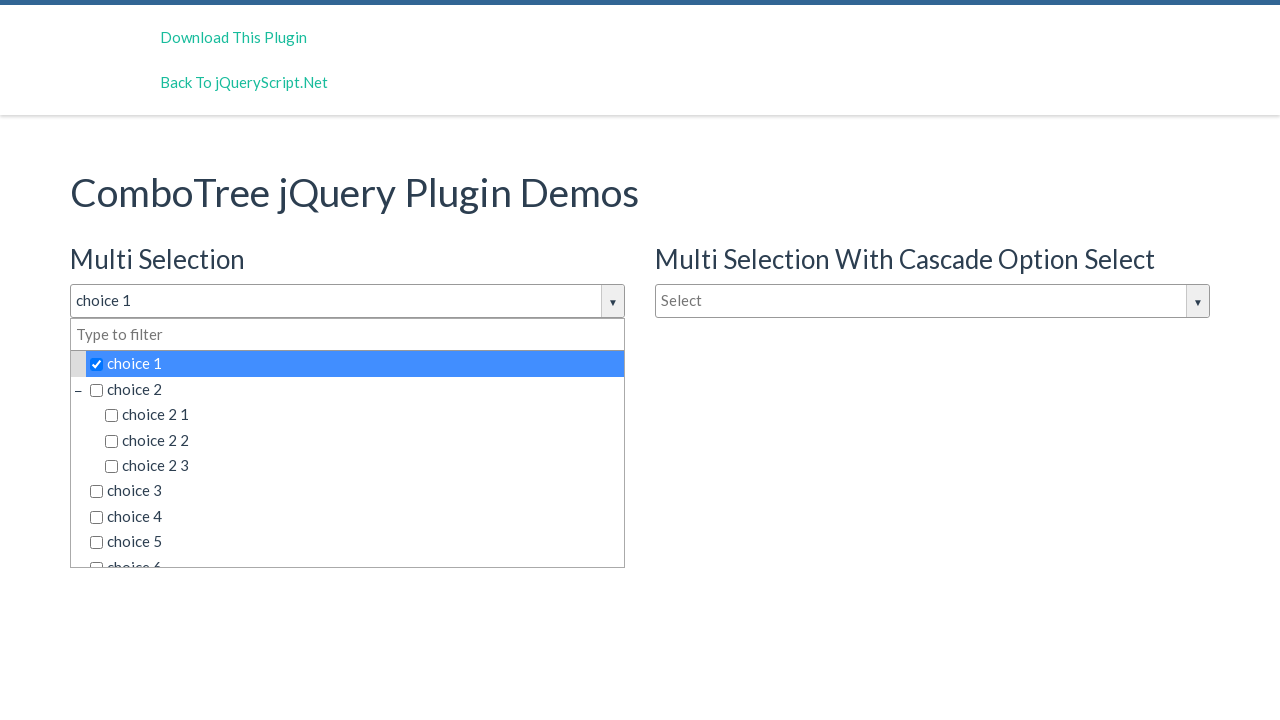

Clicked dropdown item: choice 2 at (355, 389) on span.comboTreeItemTitle >> nth=1
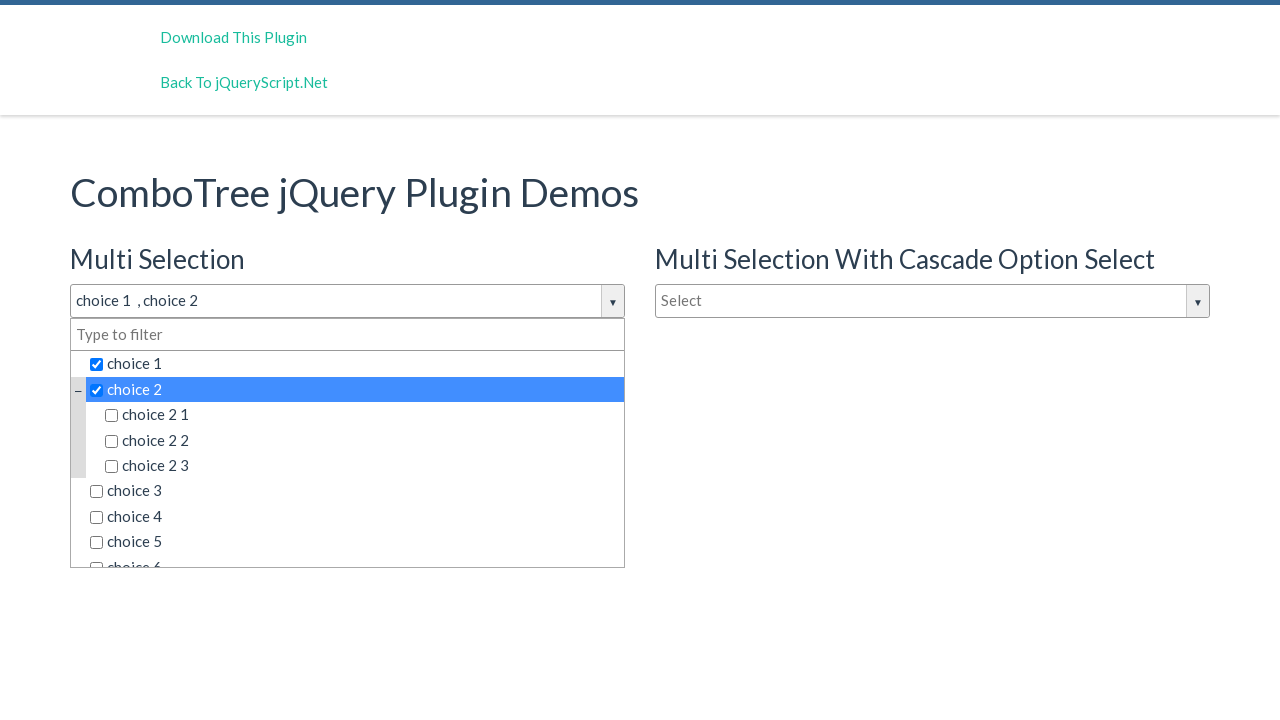

Clicked dropdown item: choice 2 1 at (362, 415) on span.comboTreeItemTitle >> nth=2
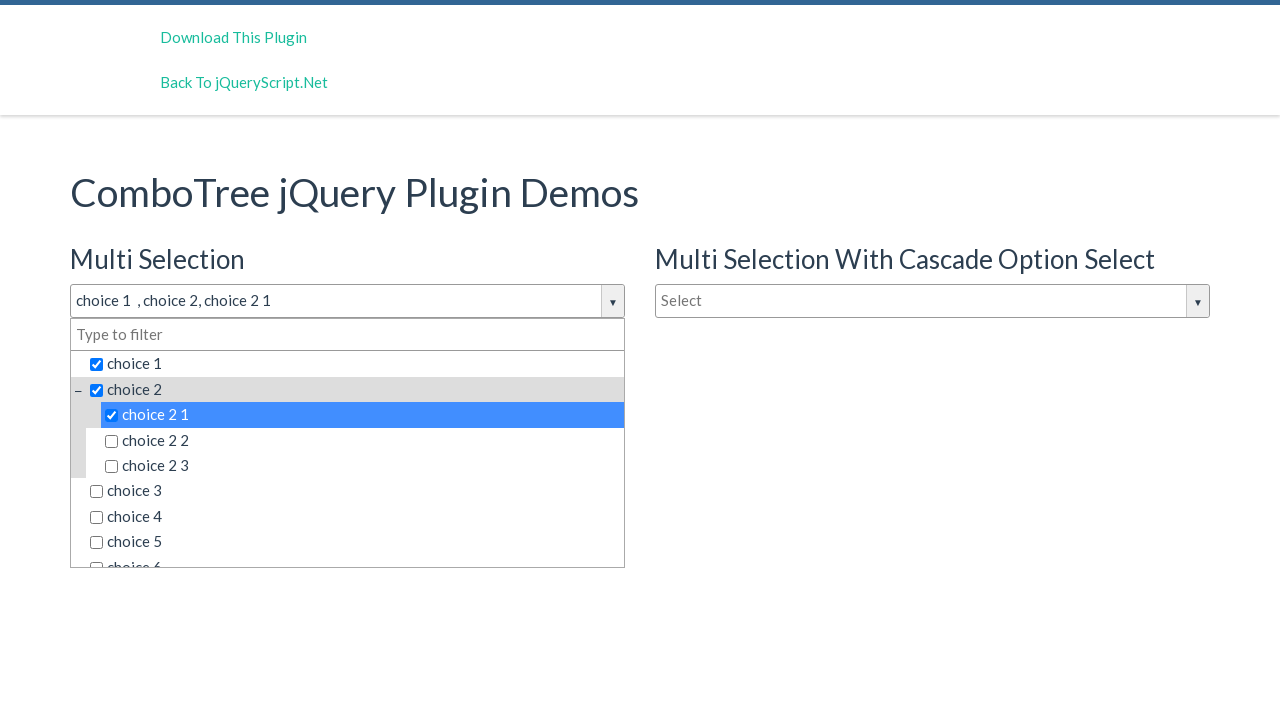

Clicked dropdown item: choice 2 2 at (362, 440) on span.comboTreeItemTitle >> nth=3
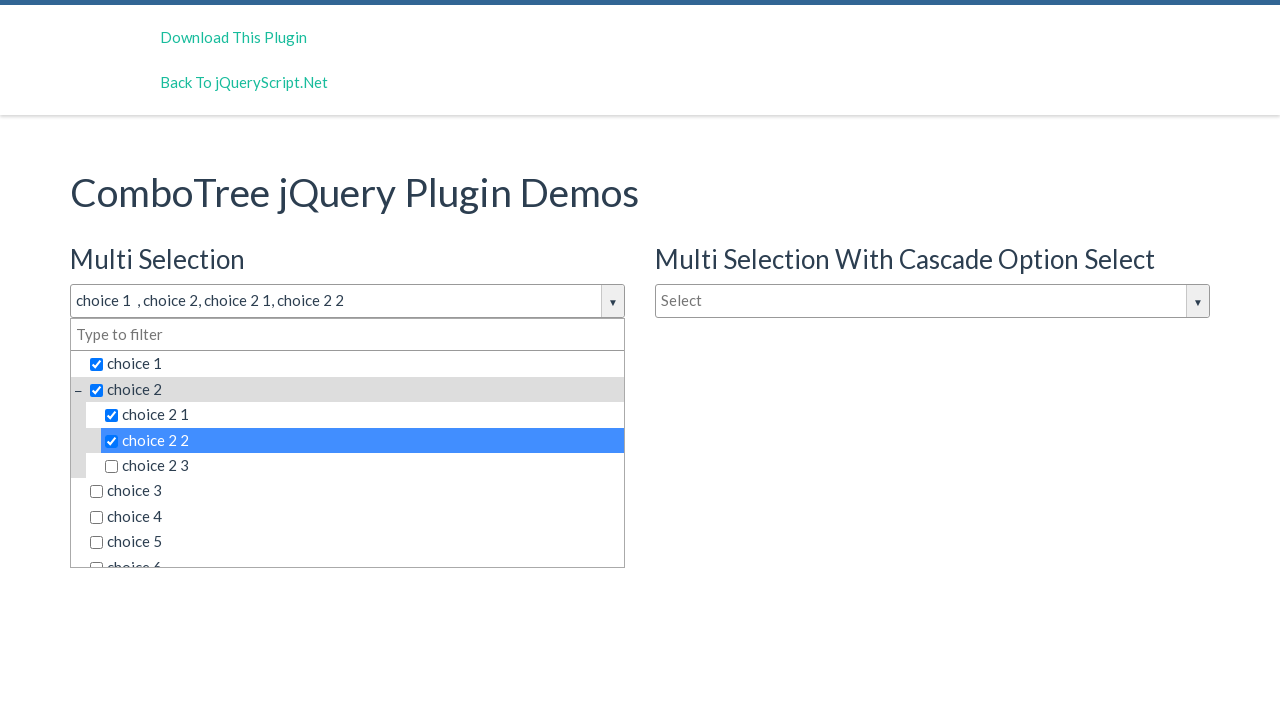

Clicked dropdown item: choice 2 3 at (362, 466) on span.comboTreeItemTitle >> nth=4
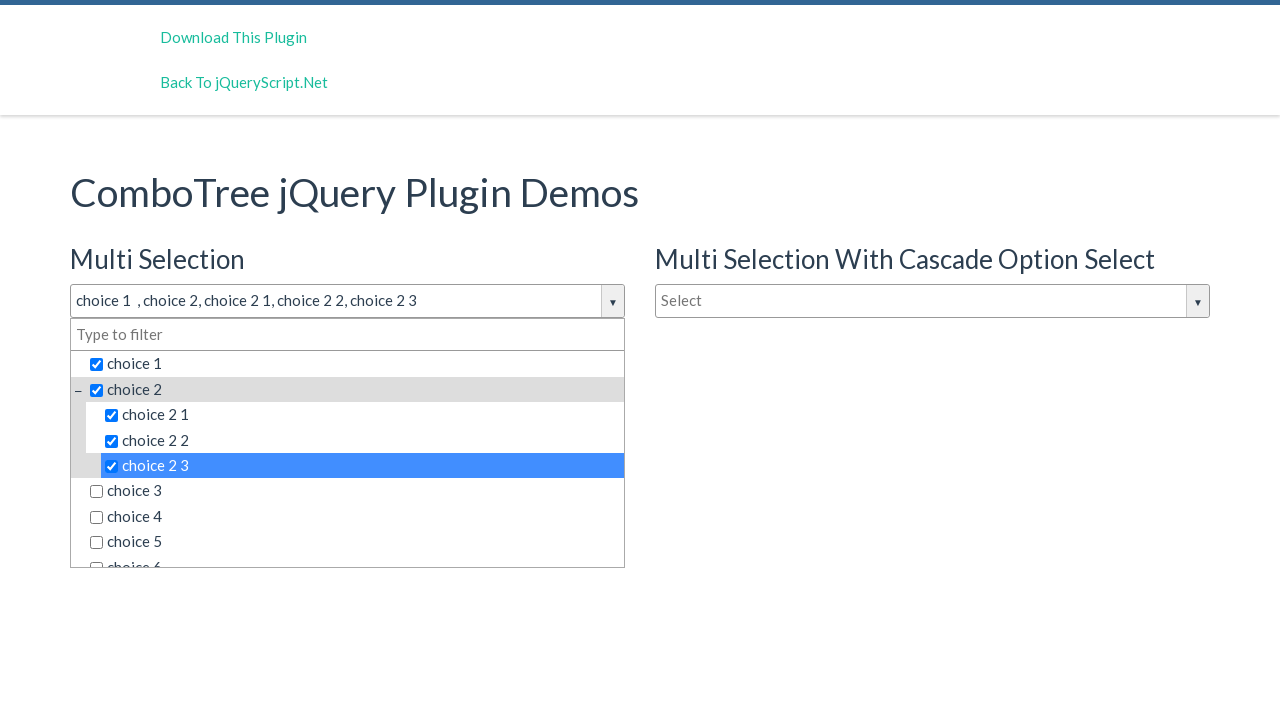

Clicked dropdown item: choice 3 at (355, 491) on span.comboTreeItemTitle >> nth=5
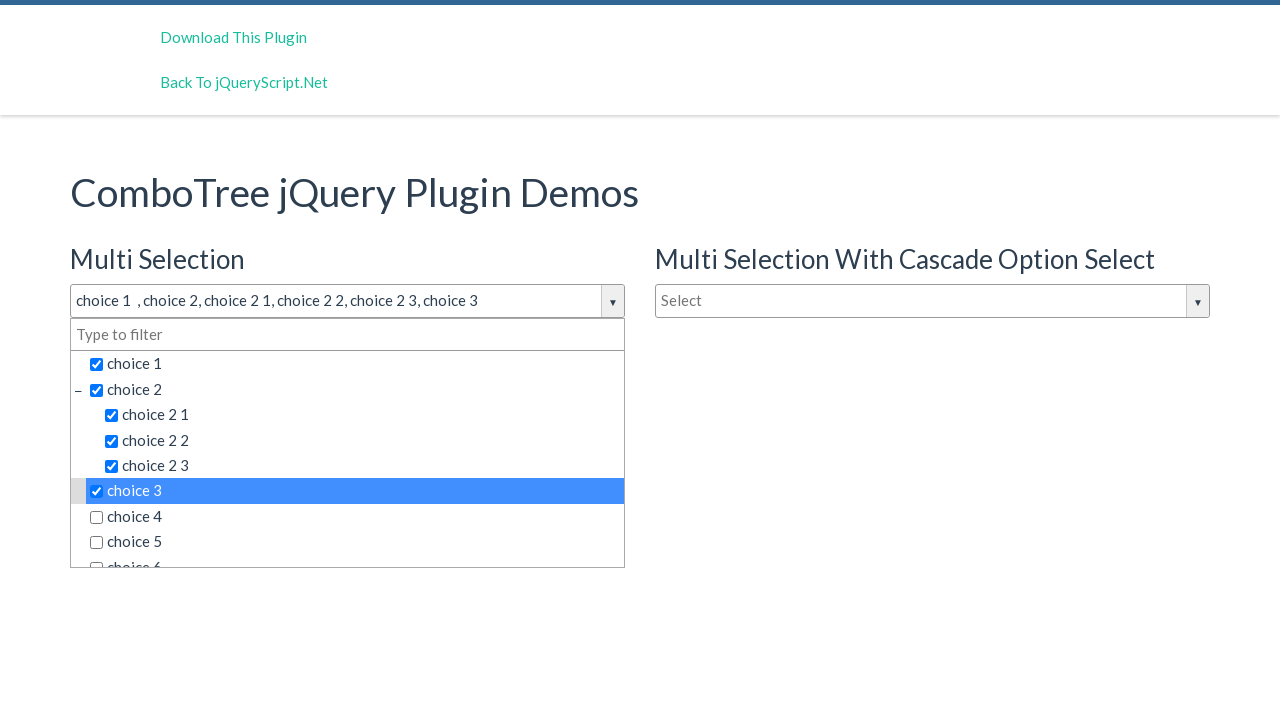

Clicked dropdown item: choice 4 at (355, 517) on span.comboTreeItemTitle >> nth=6
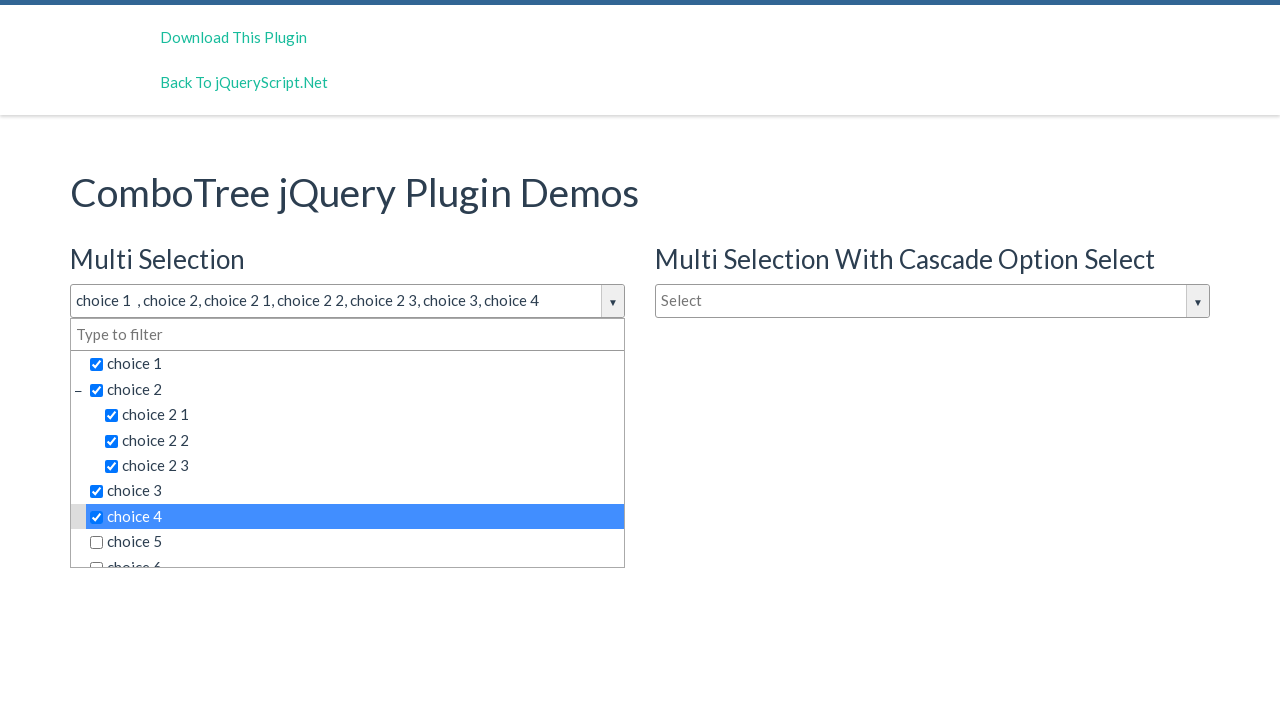

Clicked dropdown item: choice 5 at (355, 542) on span.comboTreeItemTitle >> nth=7
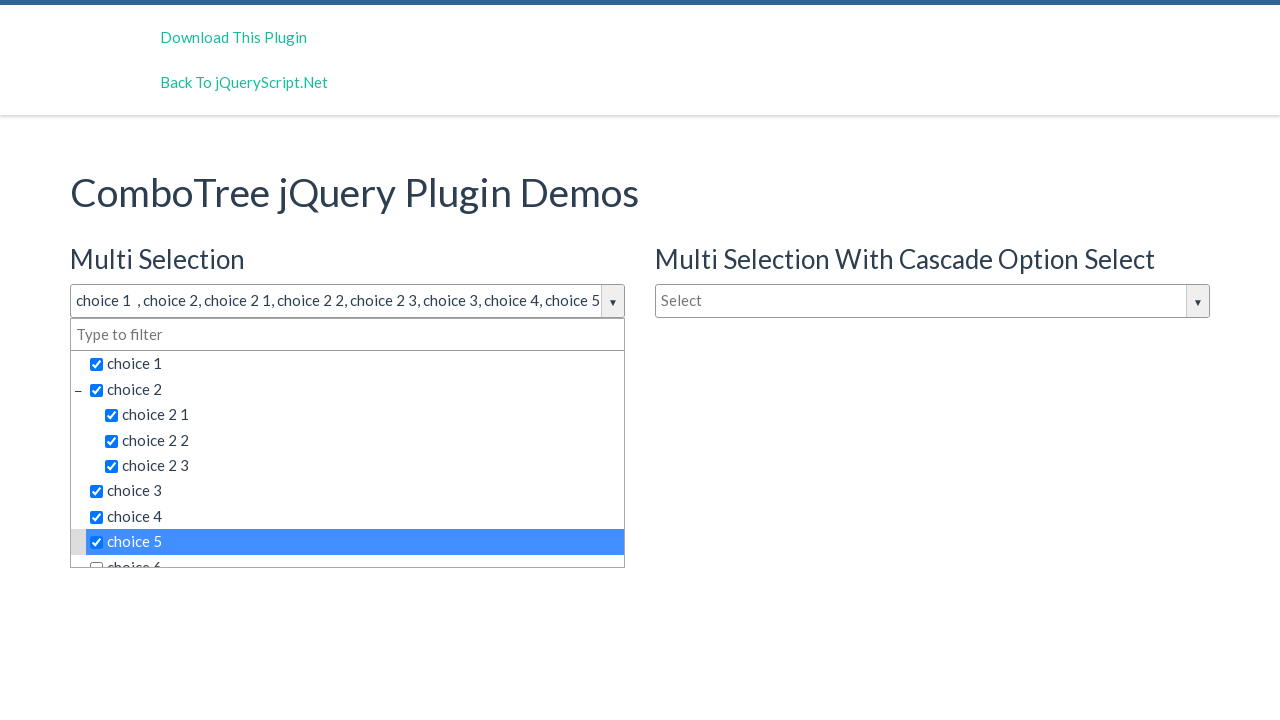

Clicked dropdown item: choice 6 at (355, 554) on span.comboTreeItemTitle >> nth=8
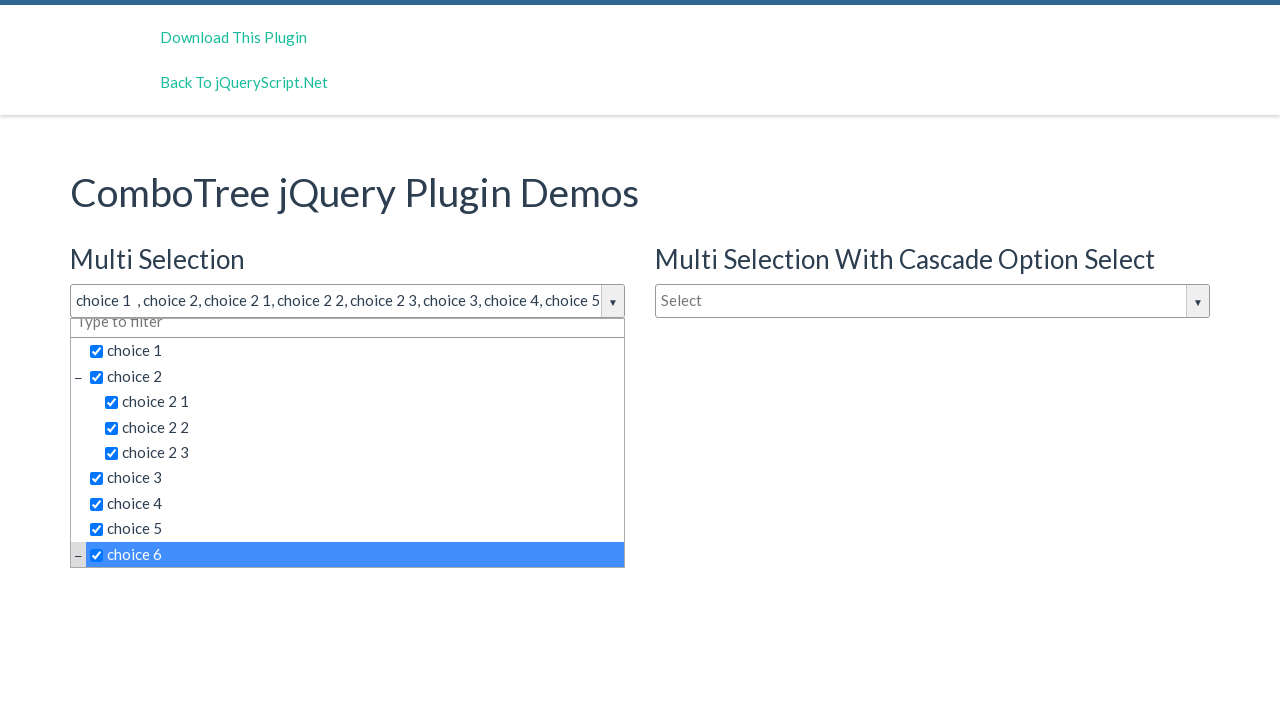

Reached 'choice 6' - stopping iteration
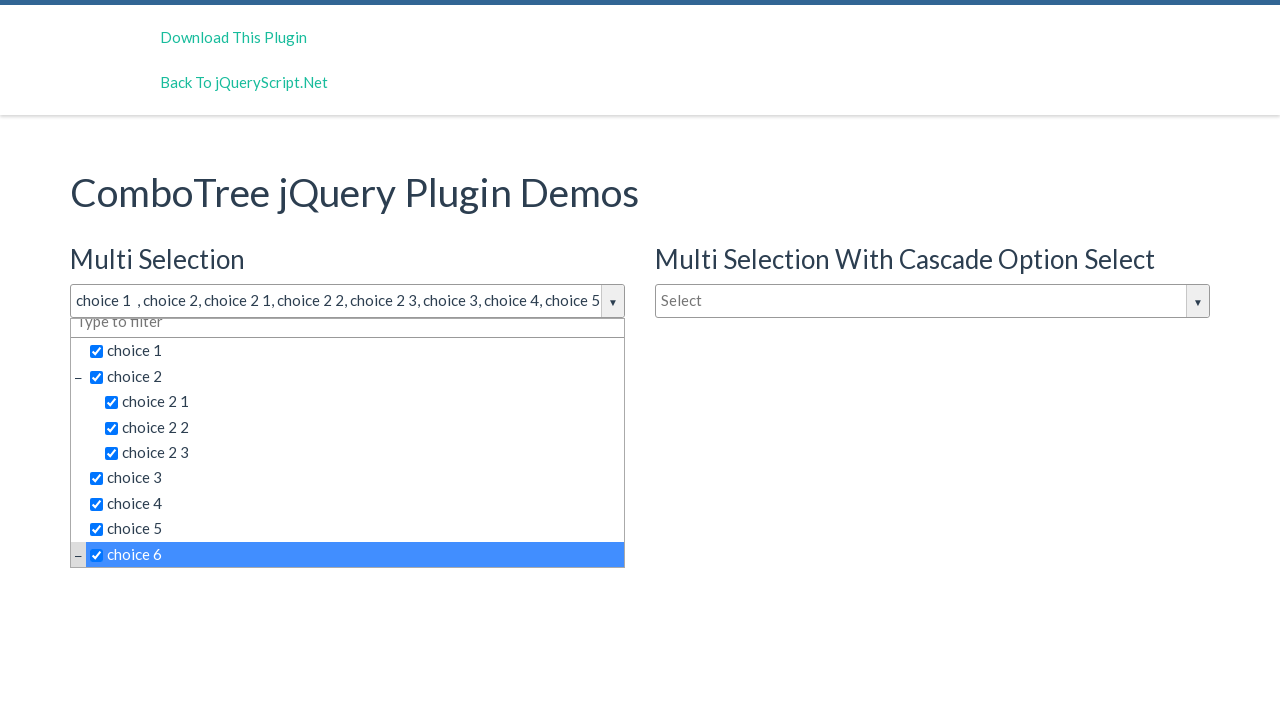

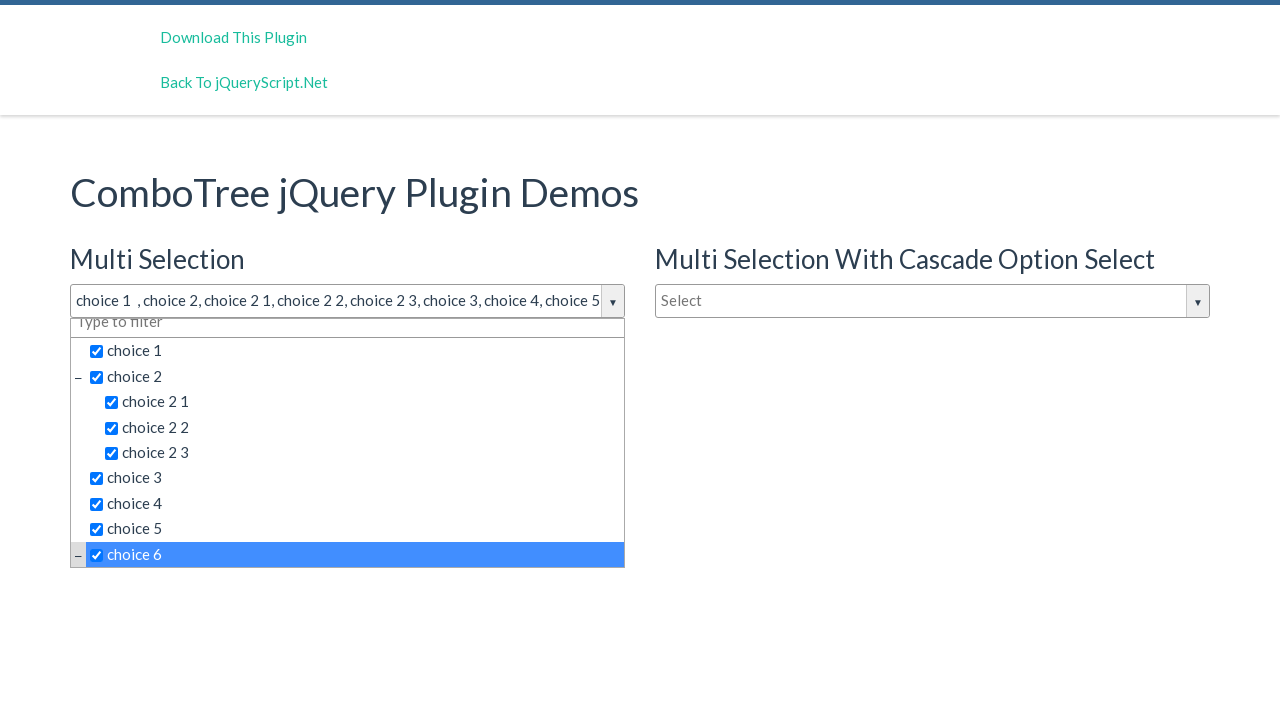